Tests the text input functionality on UI Test Automation Playground by navigating to the Text Input page, entering text into a textbox, clicking a button, and verifying the button text changes to the entered value.

Starting URL: http://uitestingplayground.com/

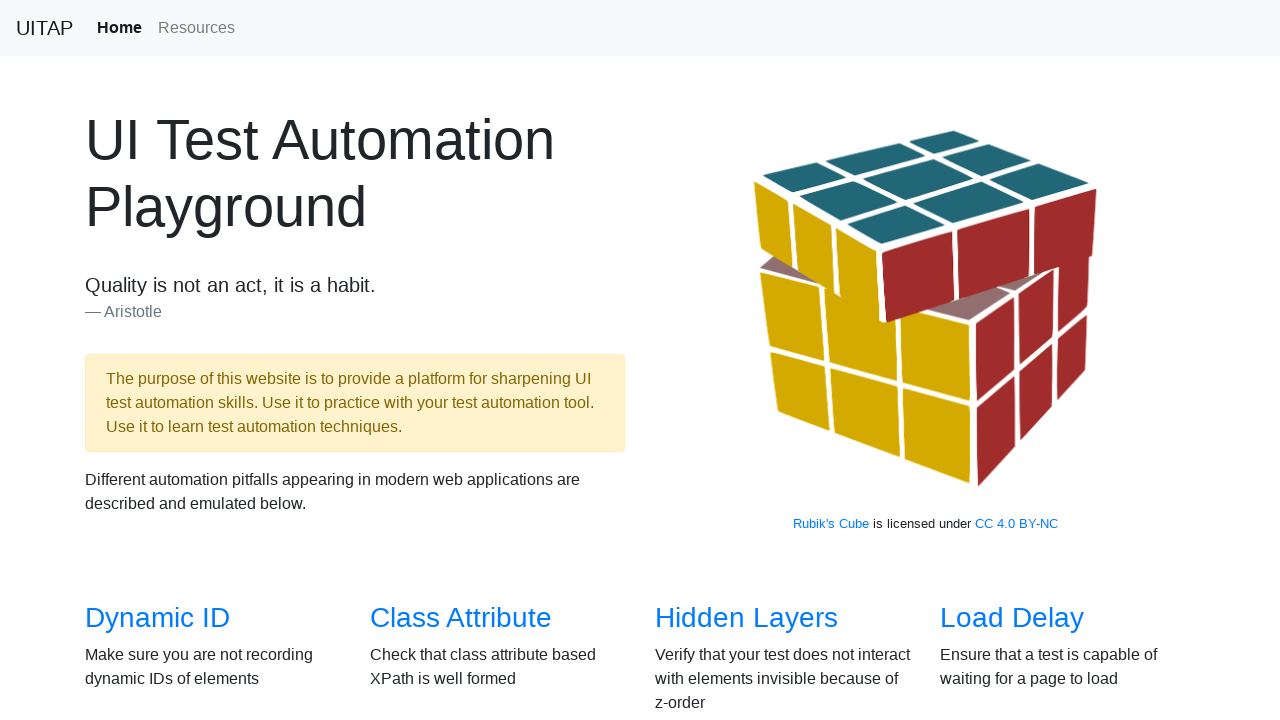

Verified page title contains 'UI Test Automation Playground'
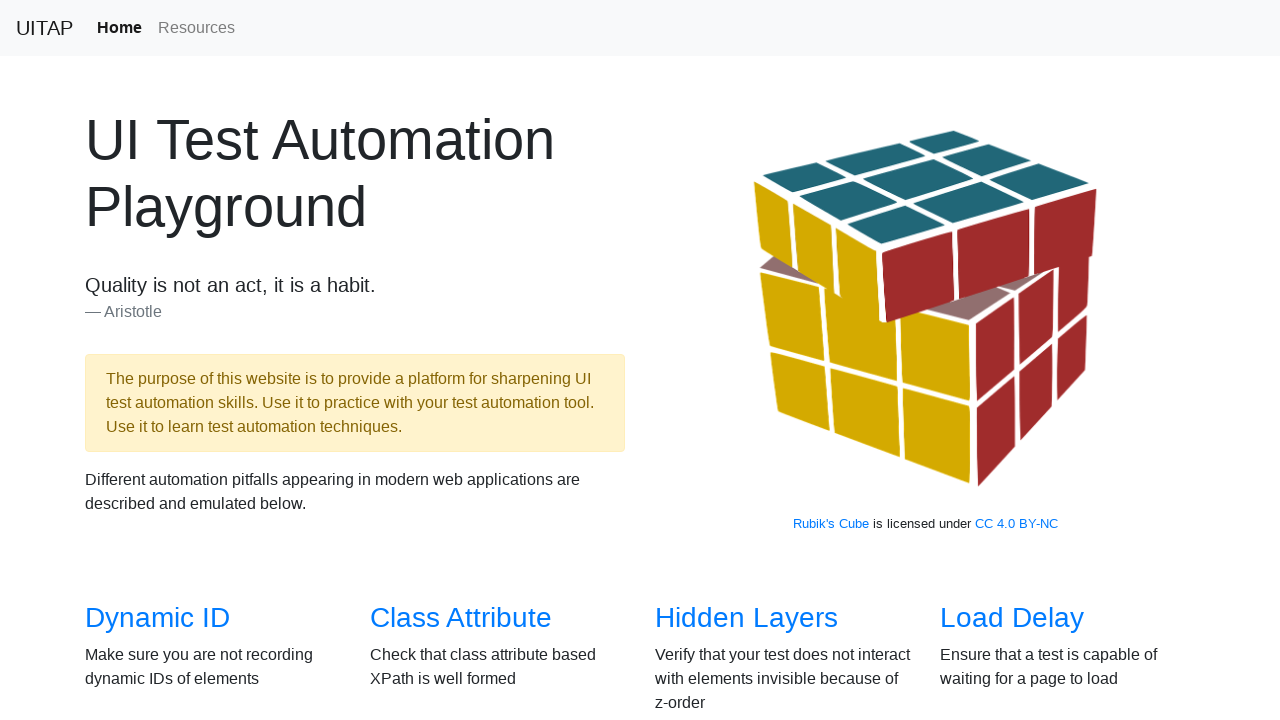

Clicked on 'Text Input' link at (1002, 360) on internal:role=link[name="Text Input"s]
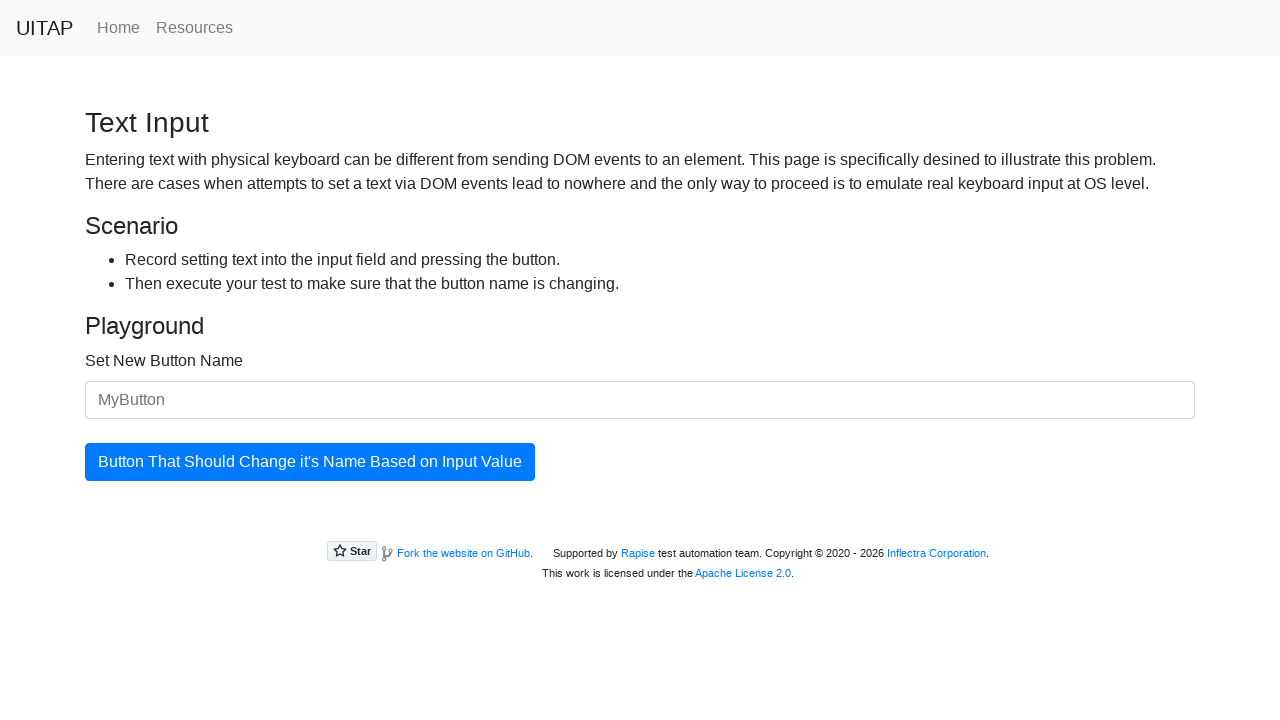

Clicked on textbox to focus it at (640, 400) on internal:role=textbox
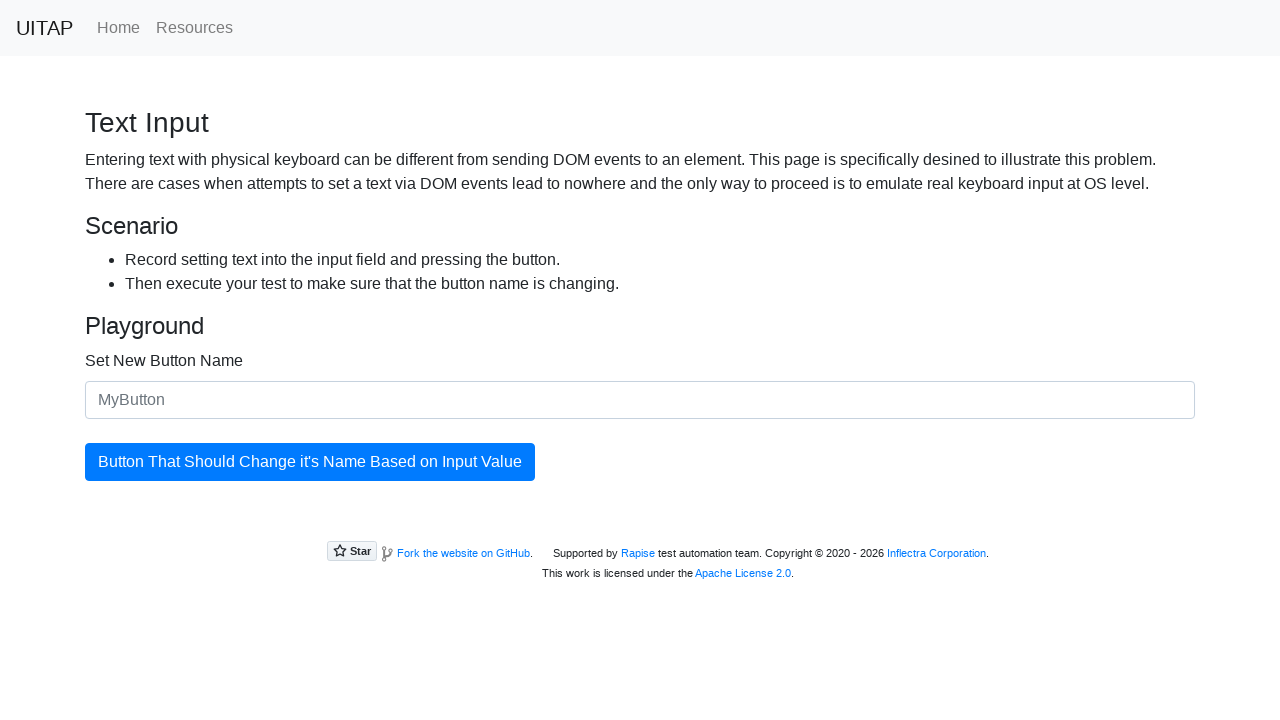

Filled textbox with 'Button that should change its name' on internal:role=textbox
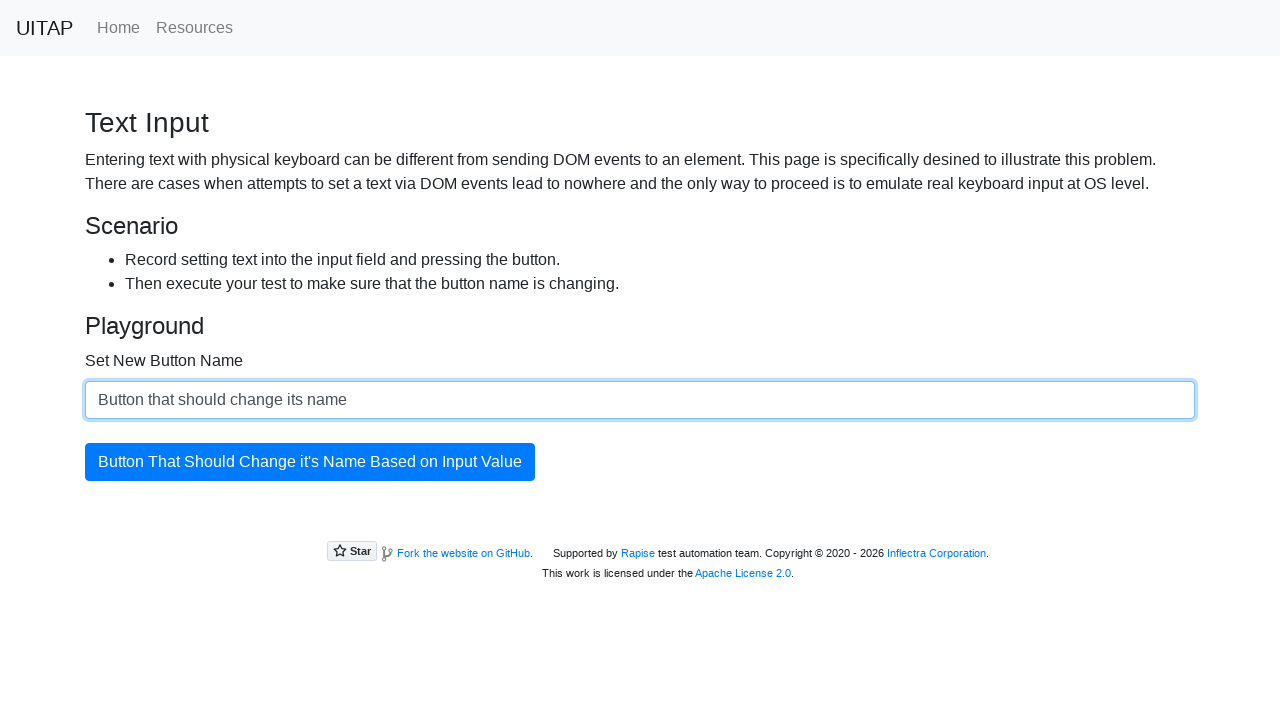

Clicked the updatingButton to apply the text change at (310, 462) on xpath=//button[@id='updatingButton']
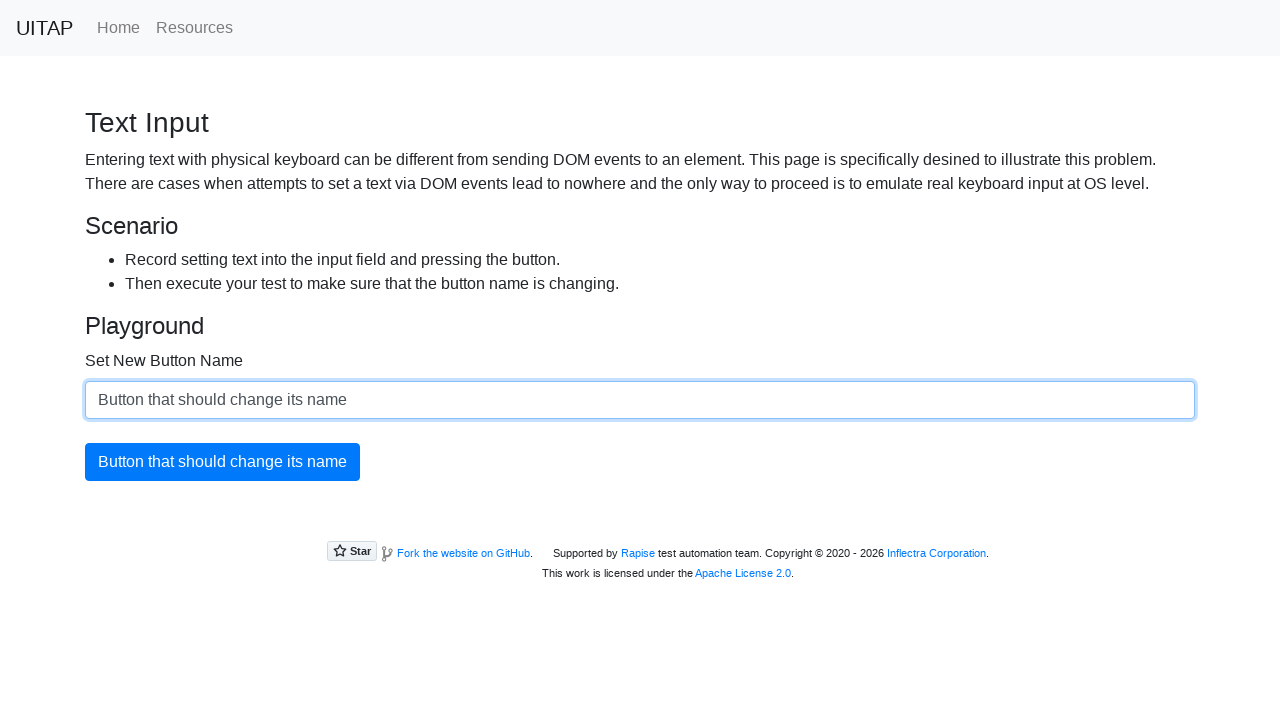

Verified button text changed to 'Button that should change its name'
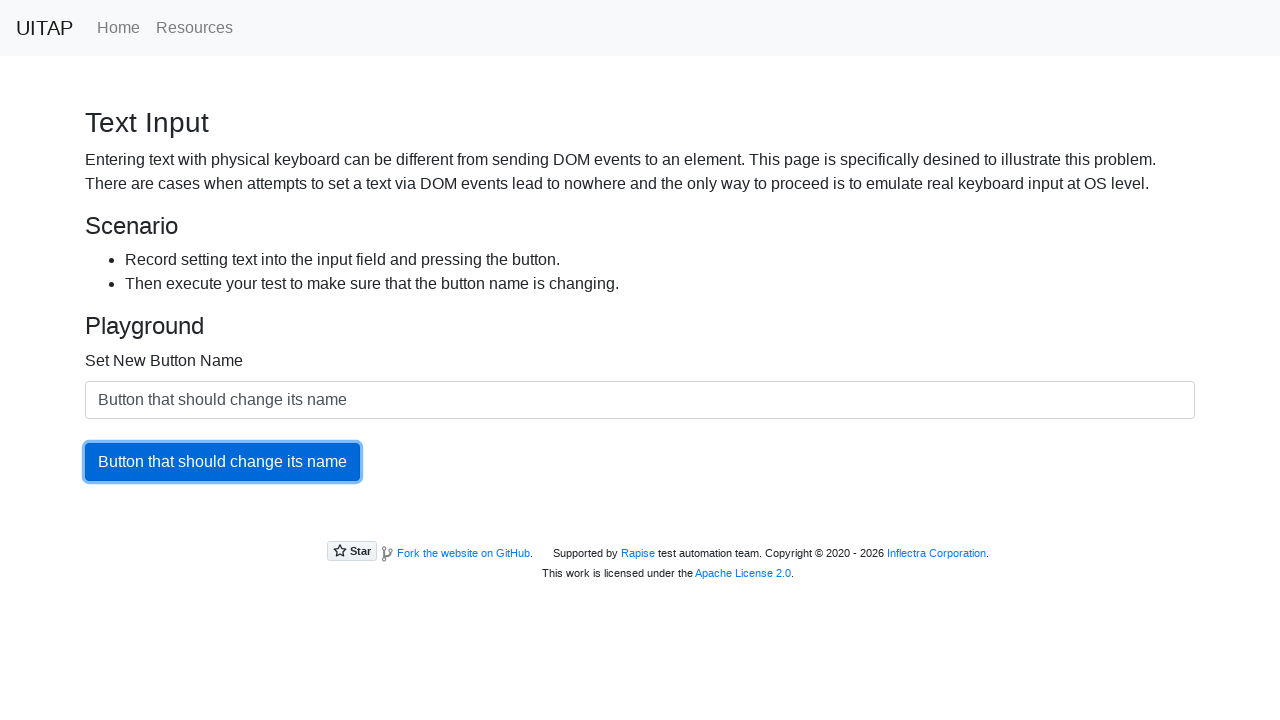

Verified page title matches 'Text Input' pattern
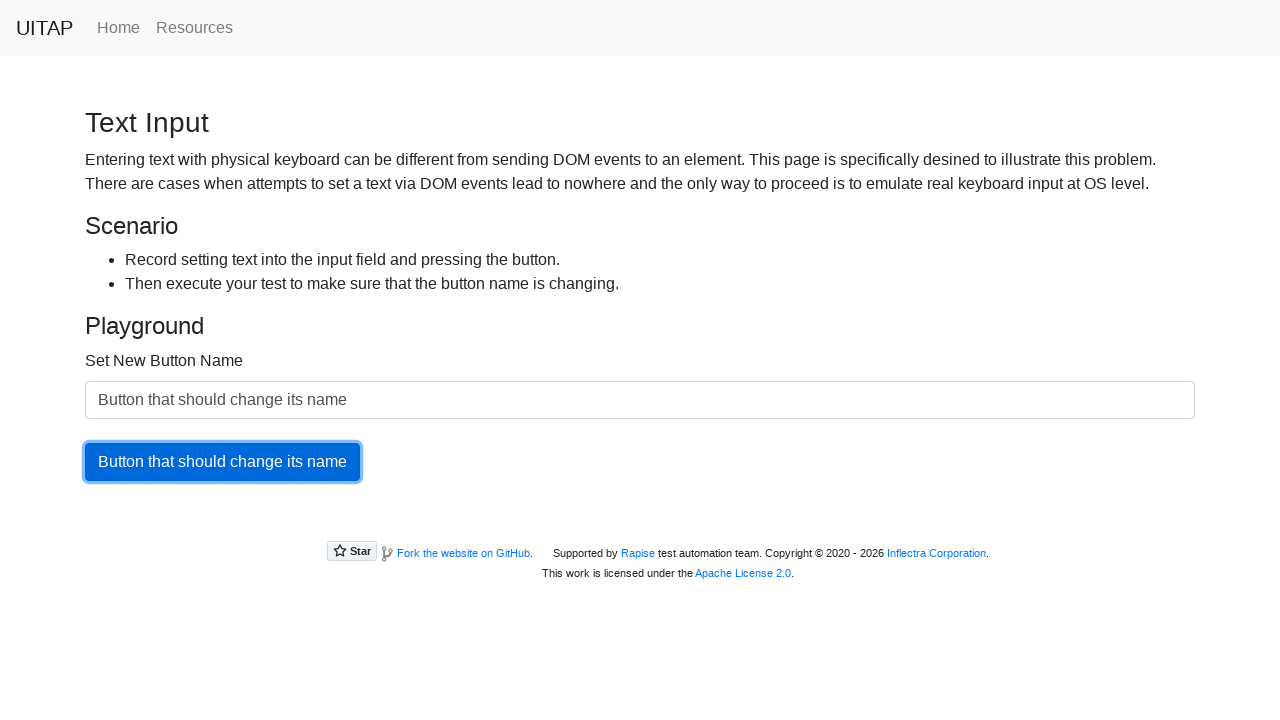

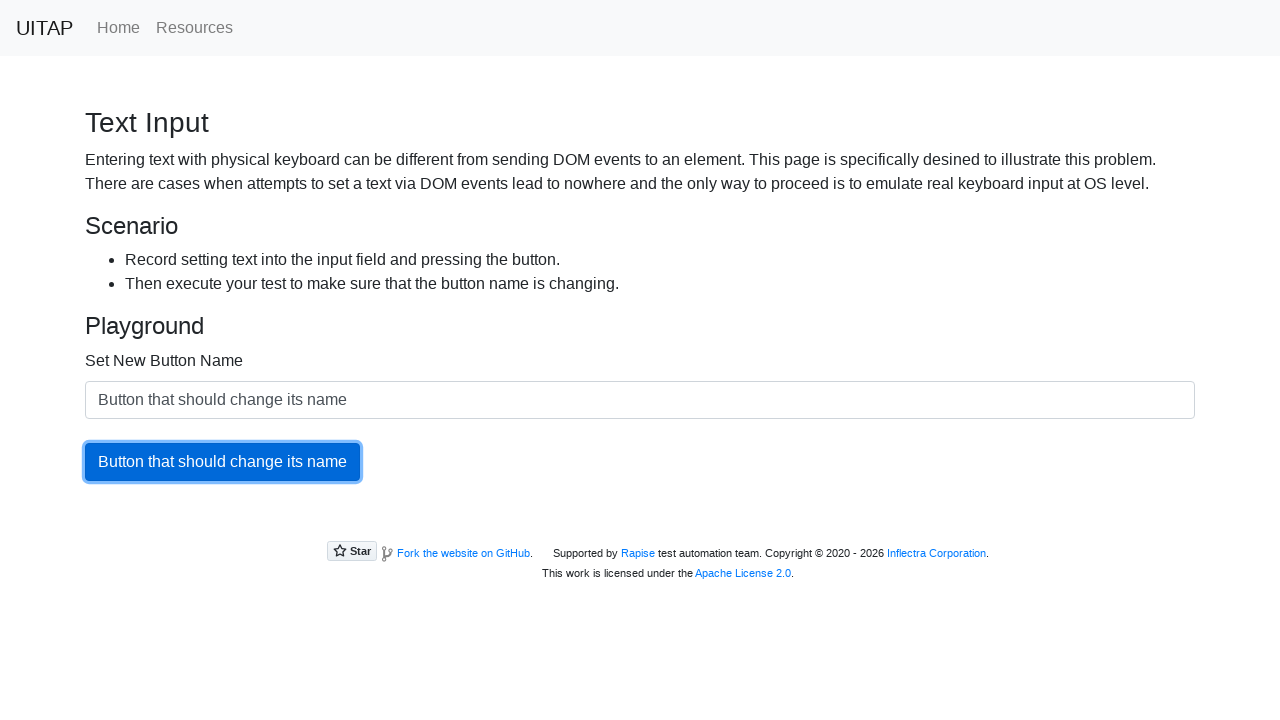